Tests password field behavior when filled with only whitespace characters to check validation handling.

Starting URL: https://practice.qabrains.com/registration

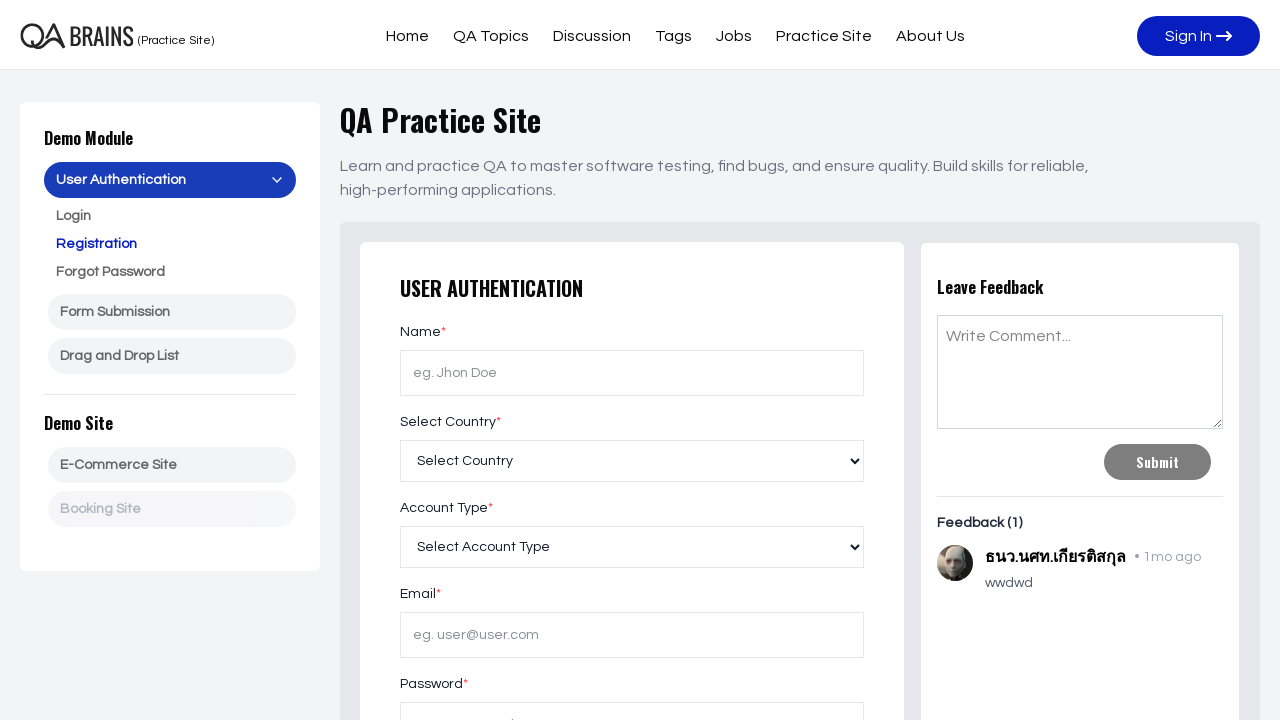

Waited 3 seconds for page to load
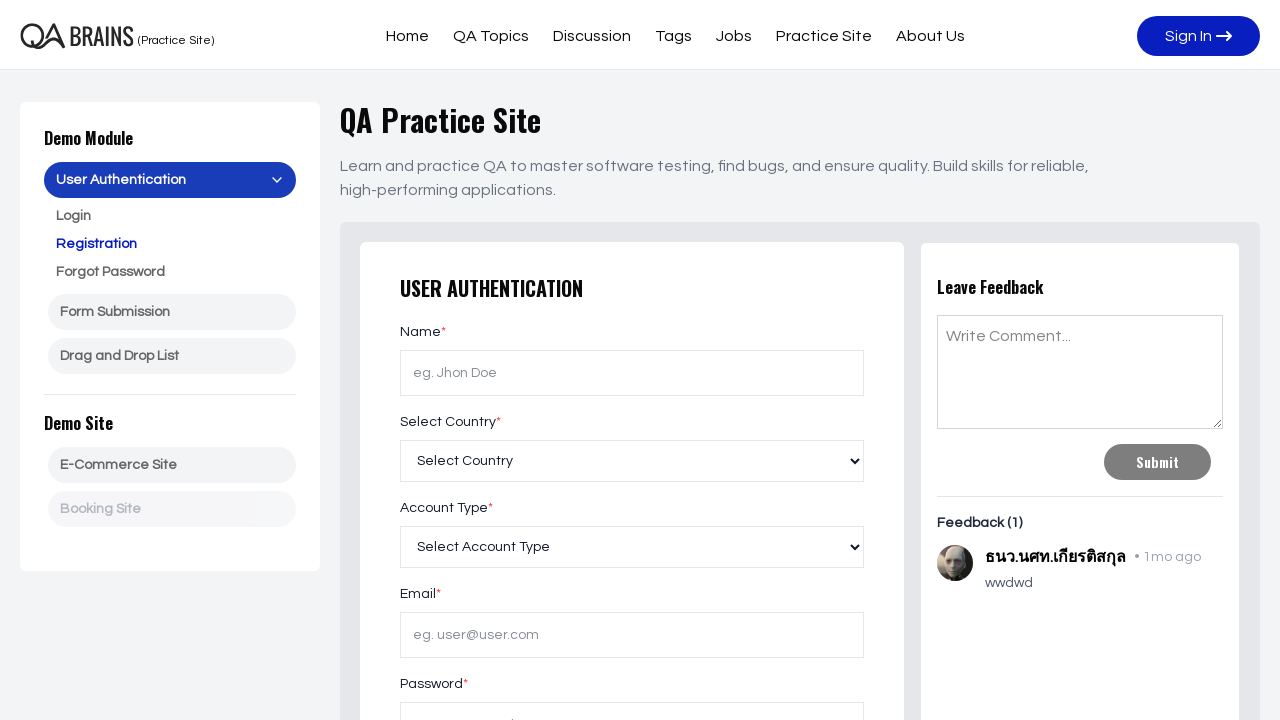

Located password input field
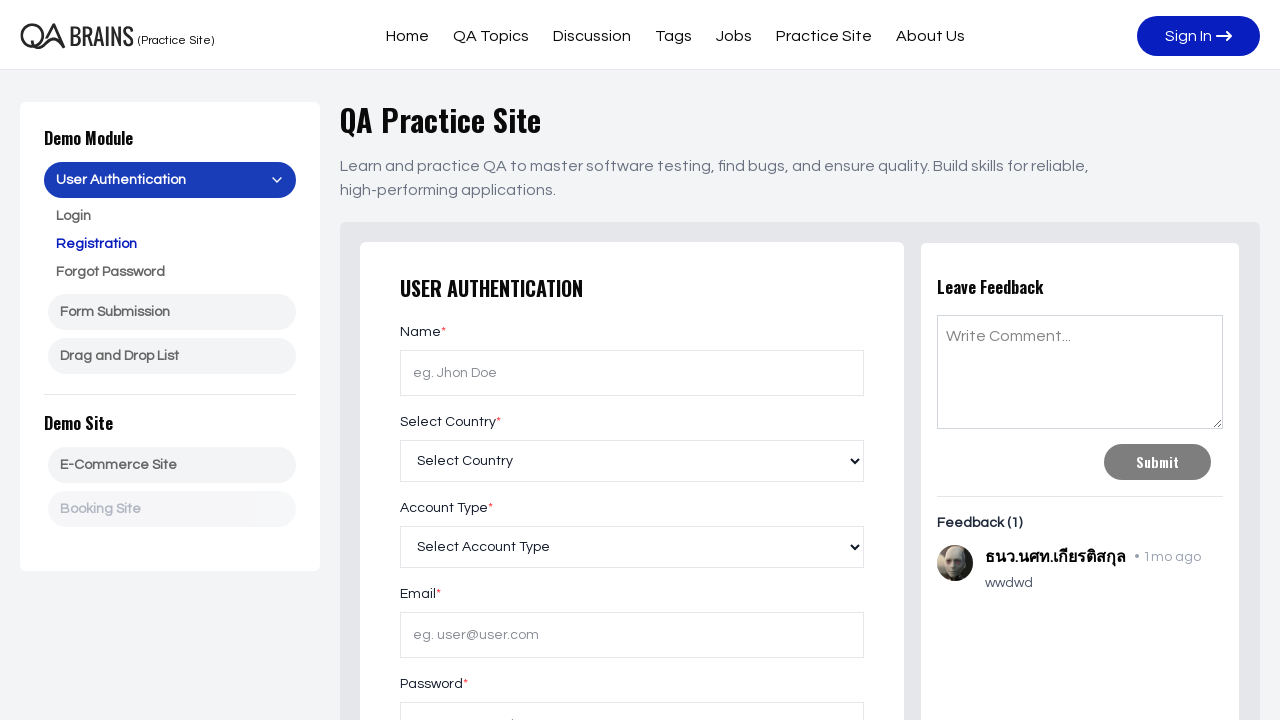

Filled password field with whitespace characters only on xpath=//input[@id='password']
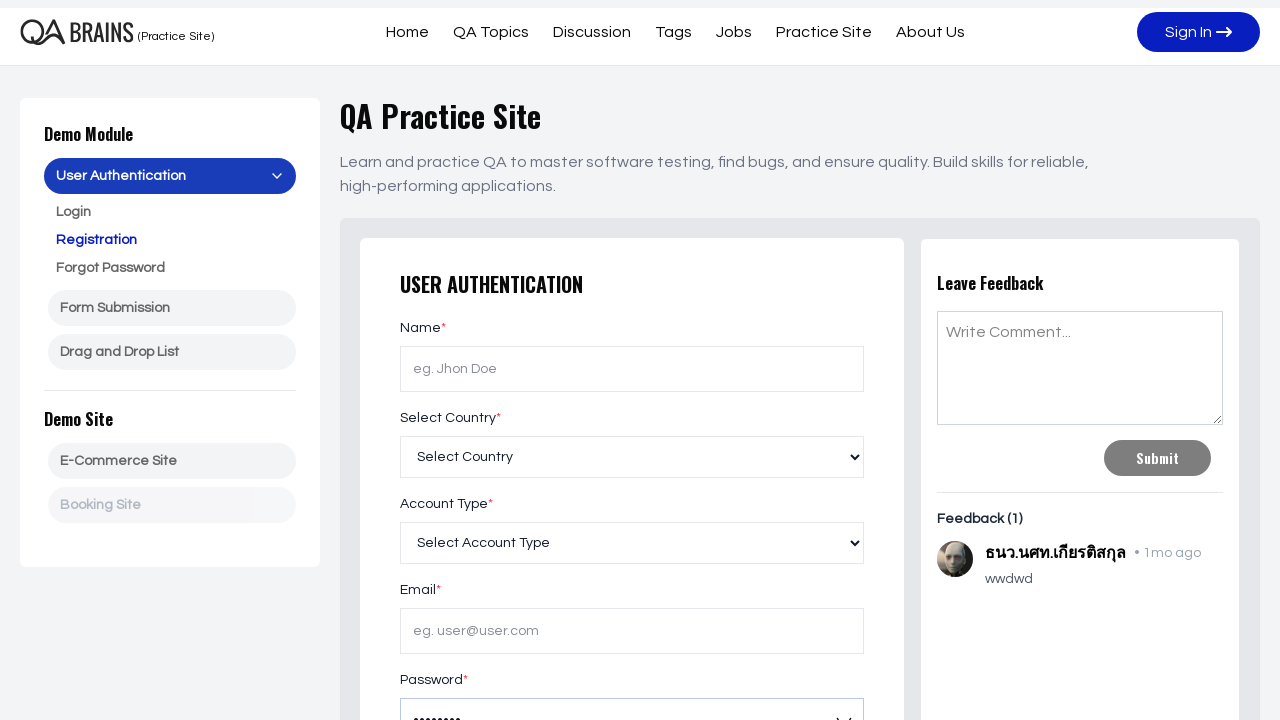

Clicked submit button to trigger validation at (632, 360) on xpath=//button[@type='submit']
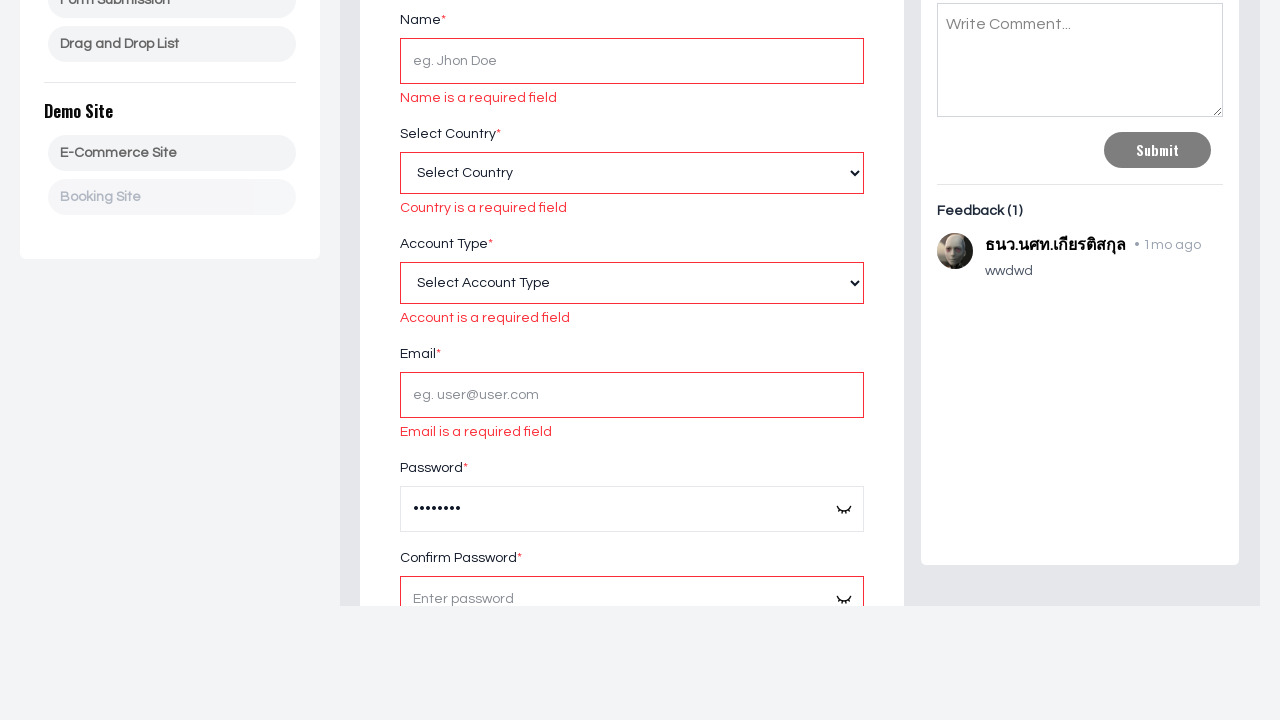

Retrieved password field input value
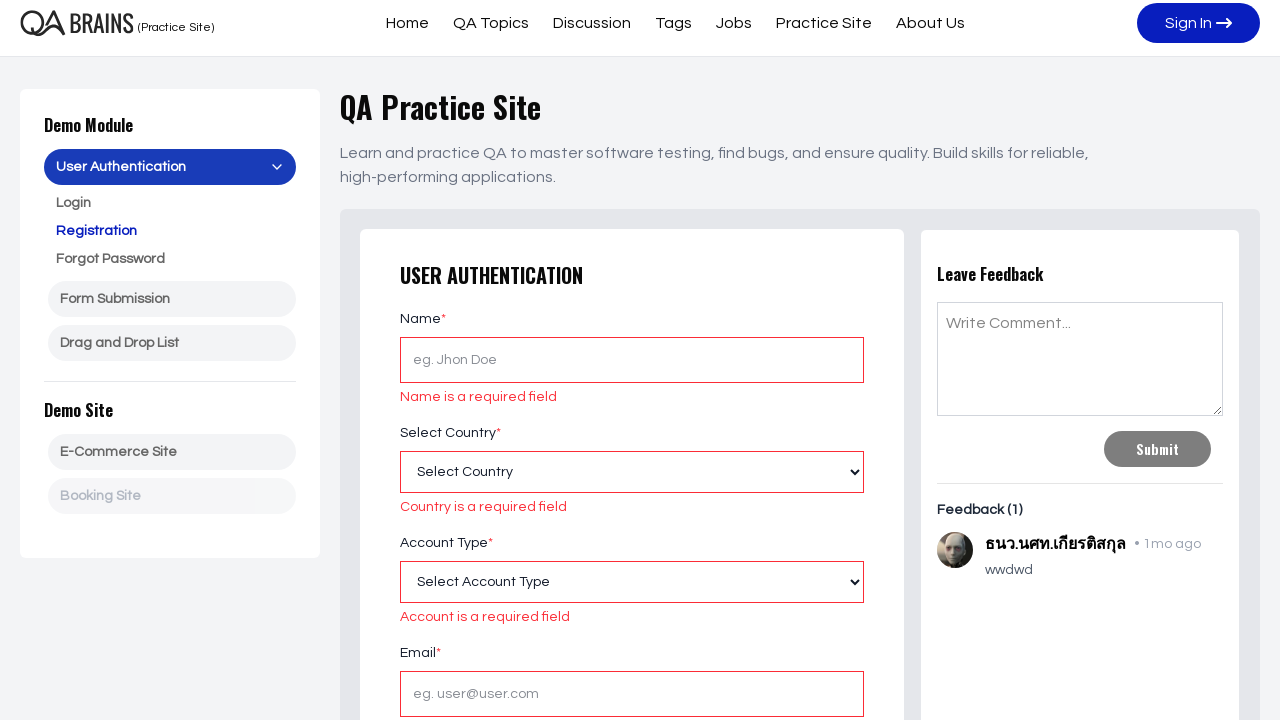

Verified password field contains whitespace characters as expected
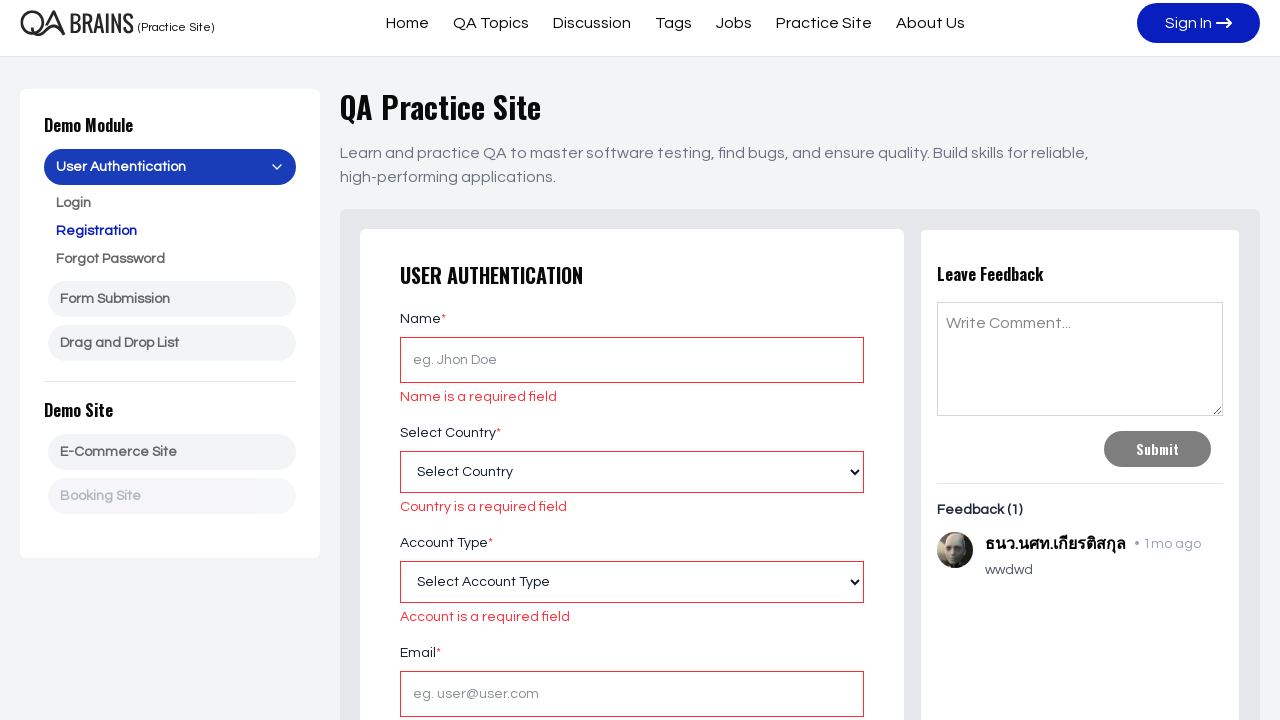

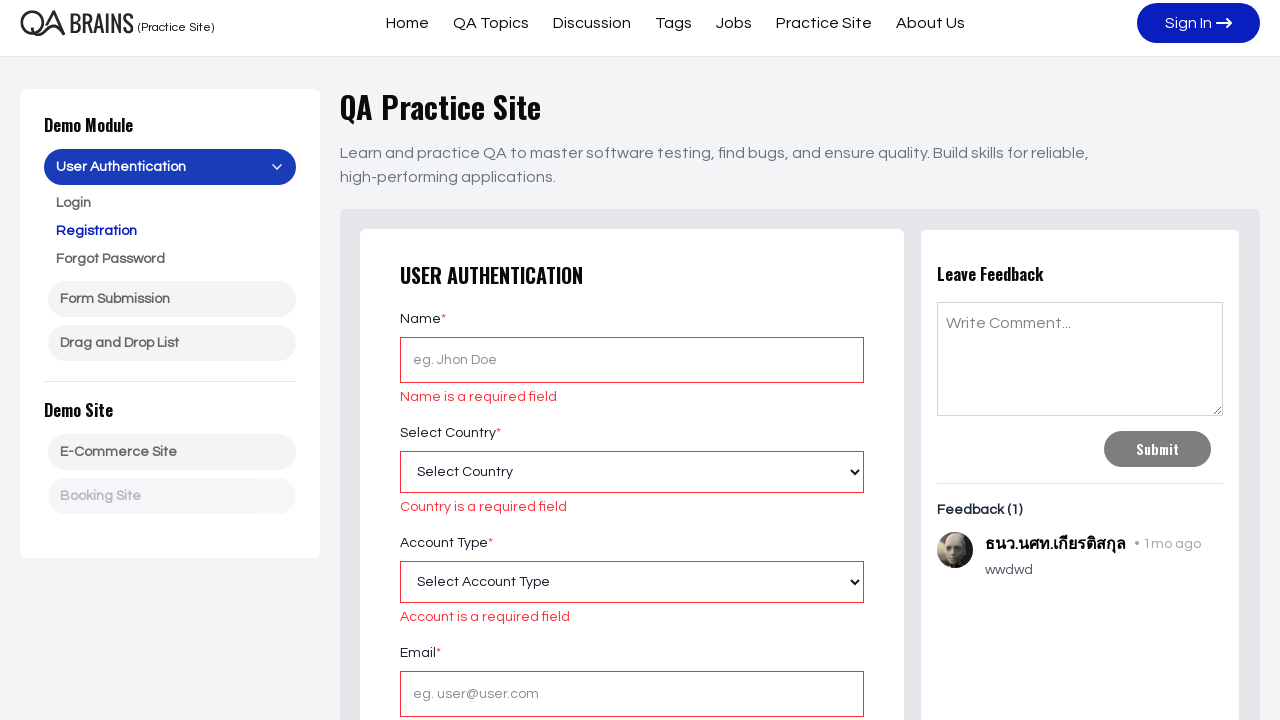